Tests JavaScript prompt alert functionality by clicking a button that triggers a prompt dialog and entering text into it

Starting URL: https://omayo.blogspot.com

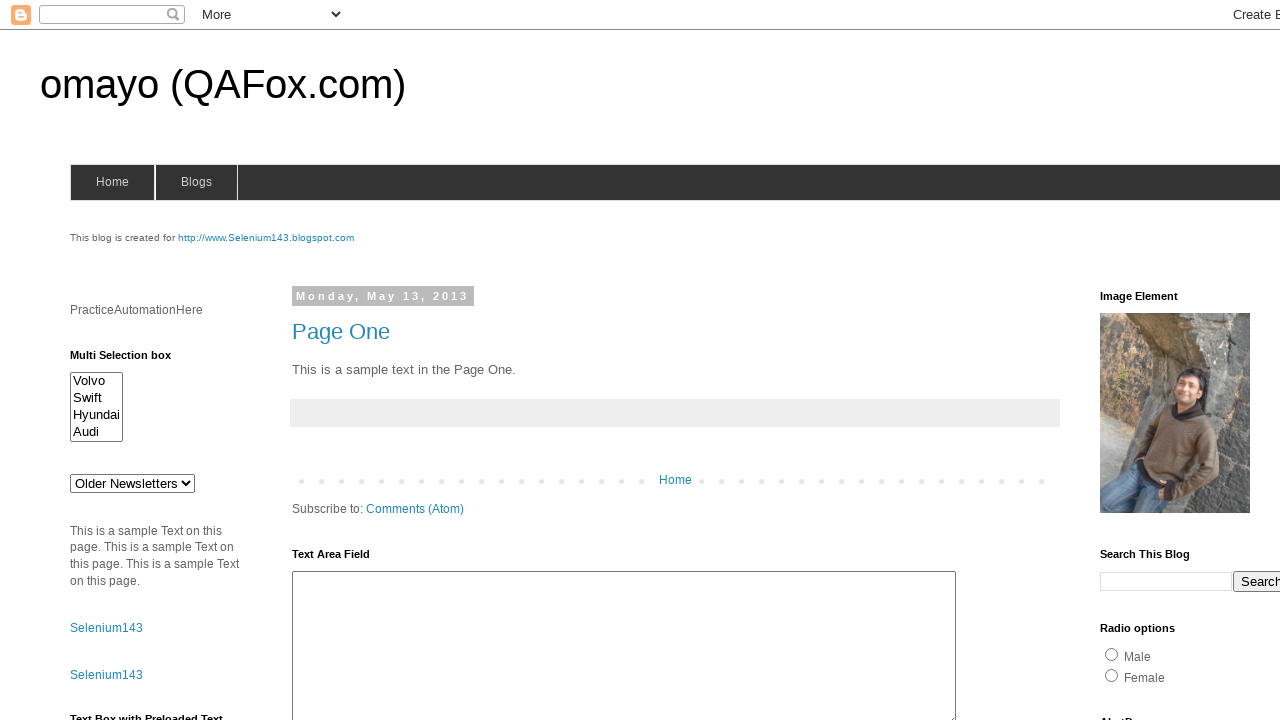

Clicked prompt button to trigger JavaScript alert at (1140, 361) on #prompt
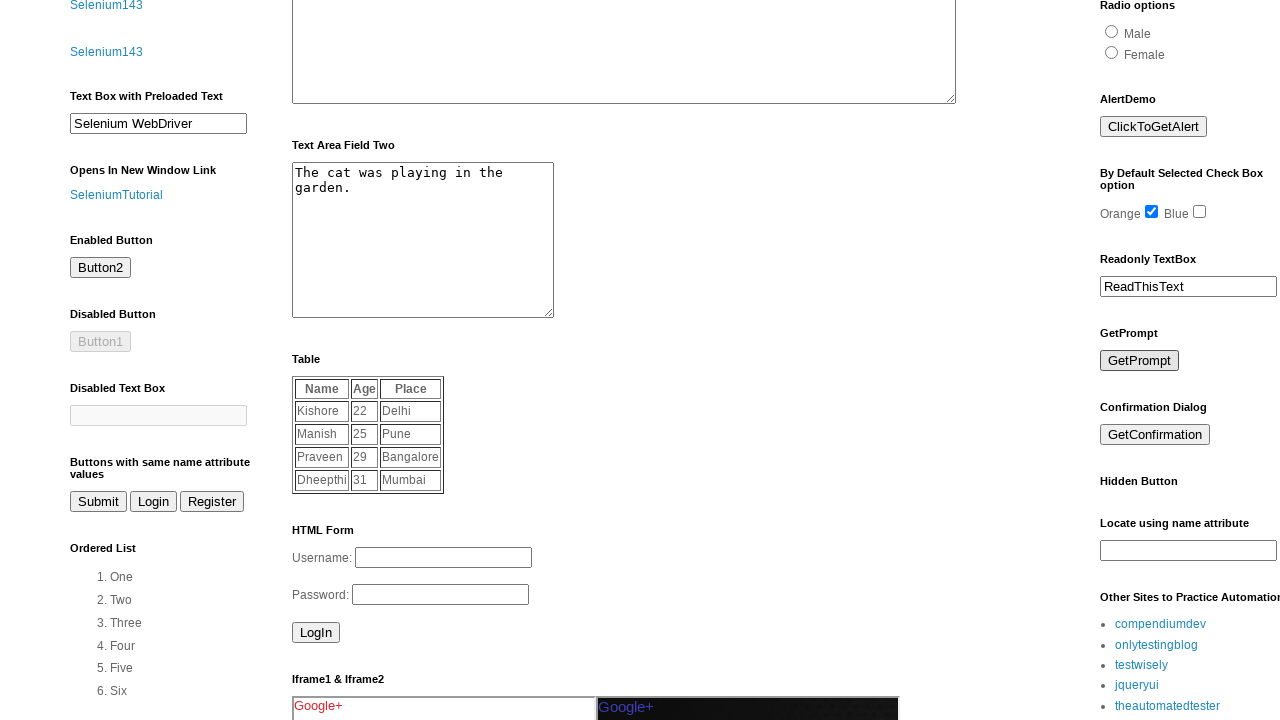

Registered dialog event handler to accept prompts with 'automation' text
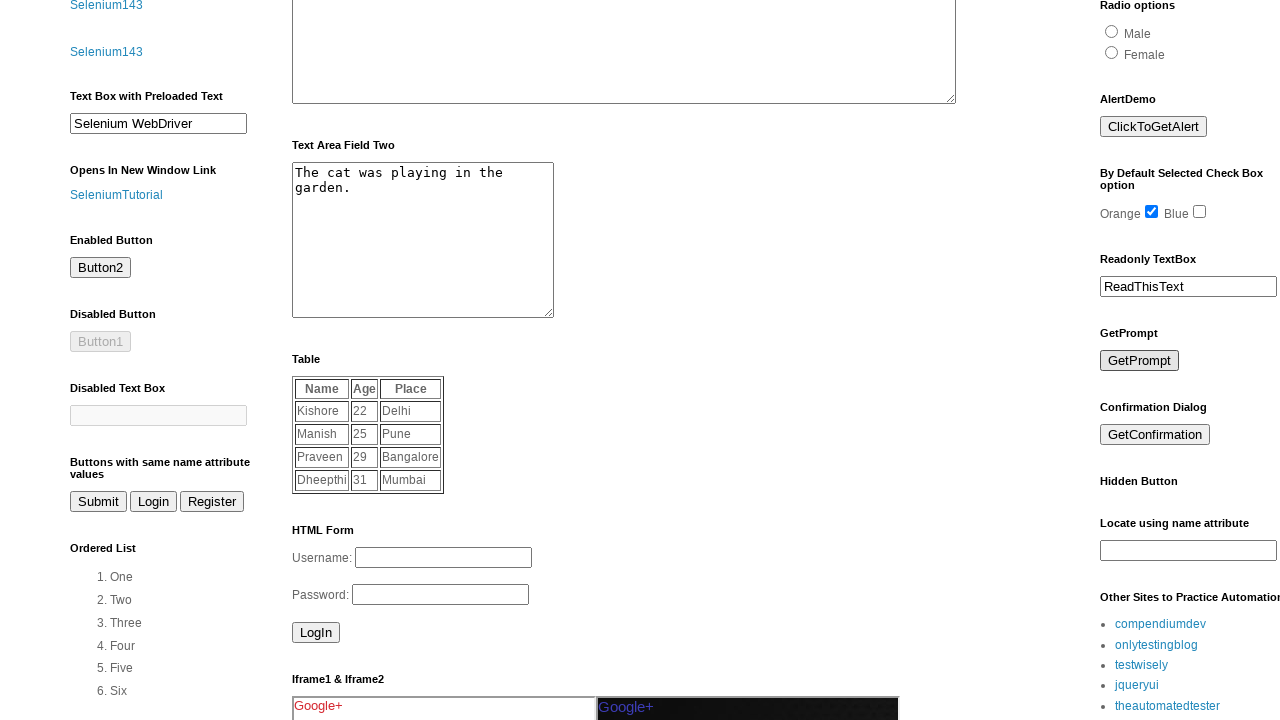

Clicked prompt button again to trigger dialog with handler active at (1140, 361) on #prompt
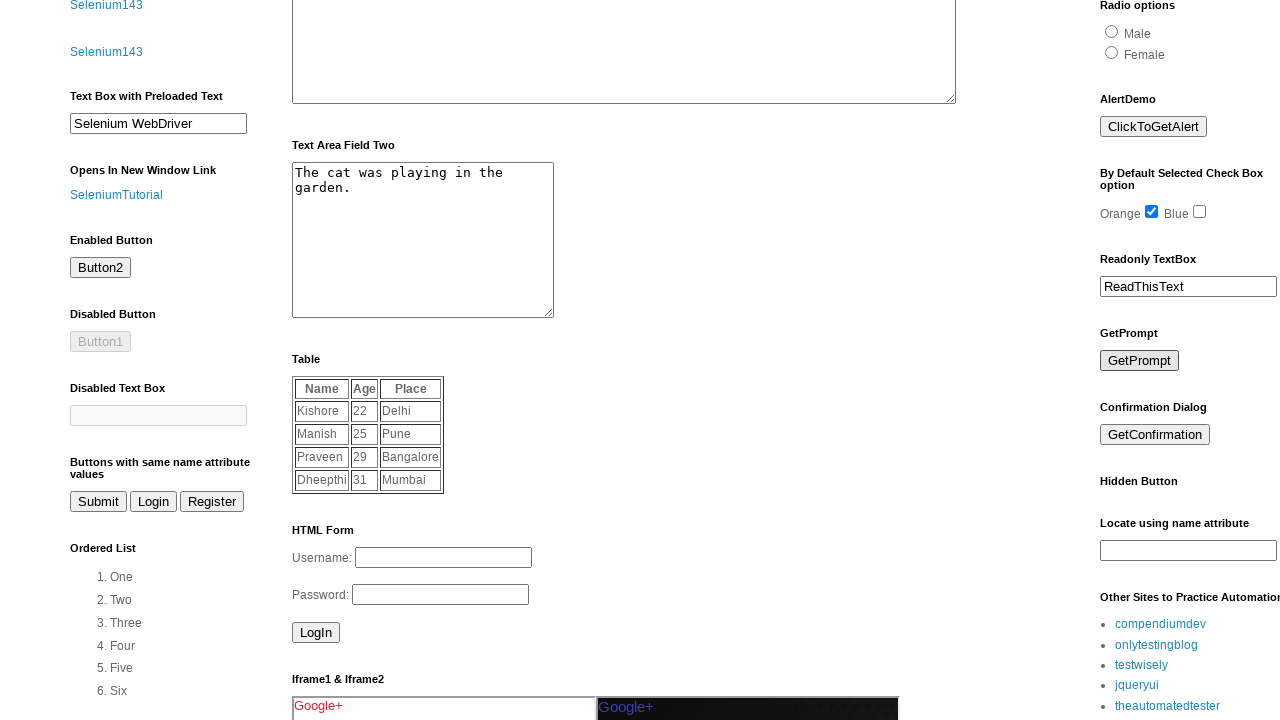

Waited for dialog handling to complete
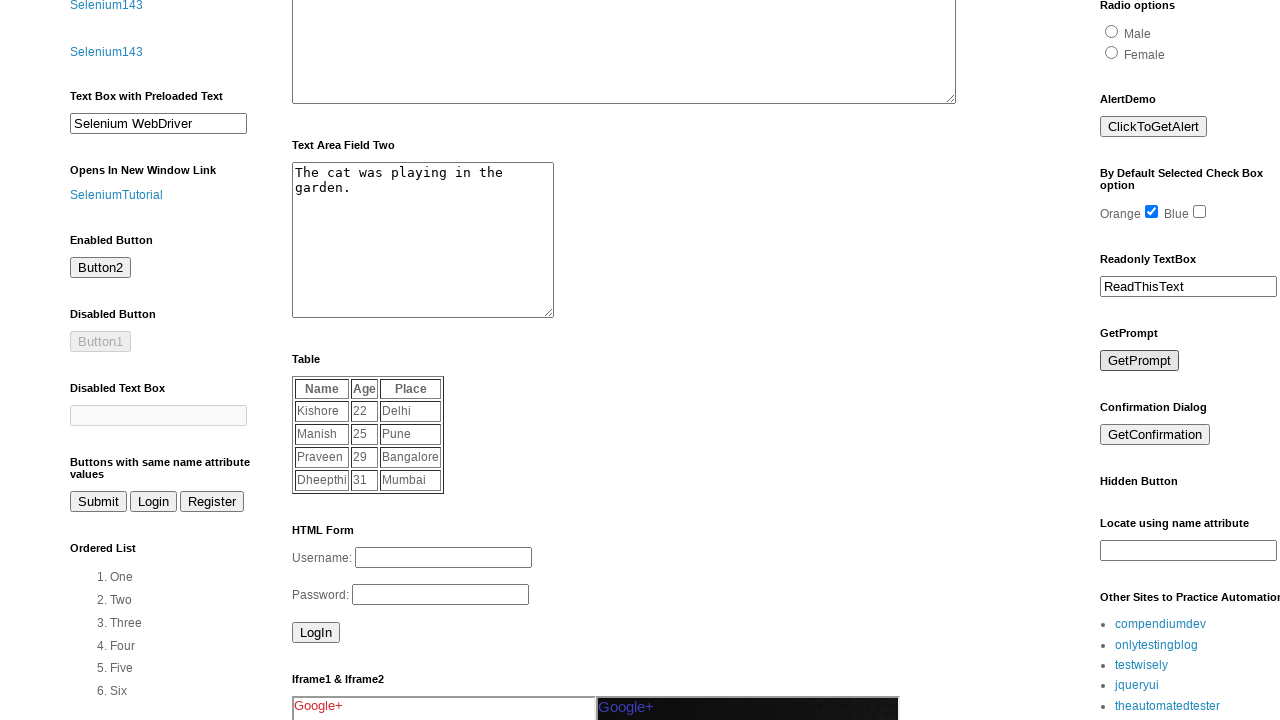

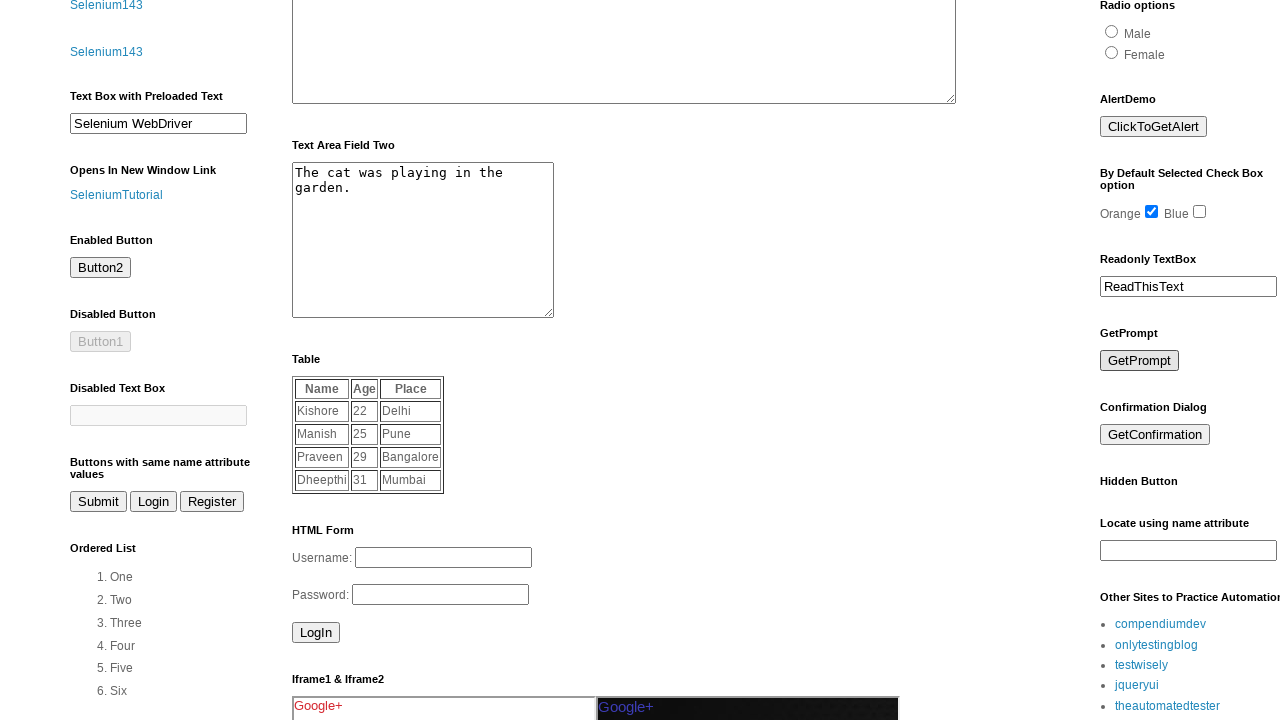